Tests navigation to the Twitch home page by clicking the home link button and verifying the URL changes correctly

Starting URL: https://twitch.tv

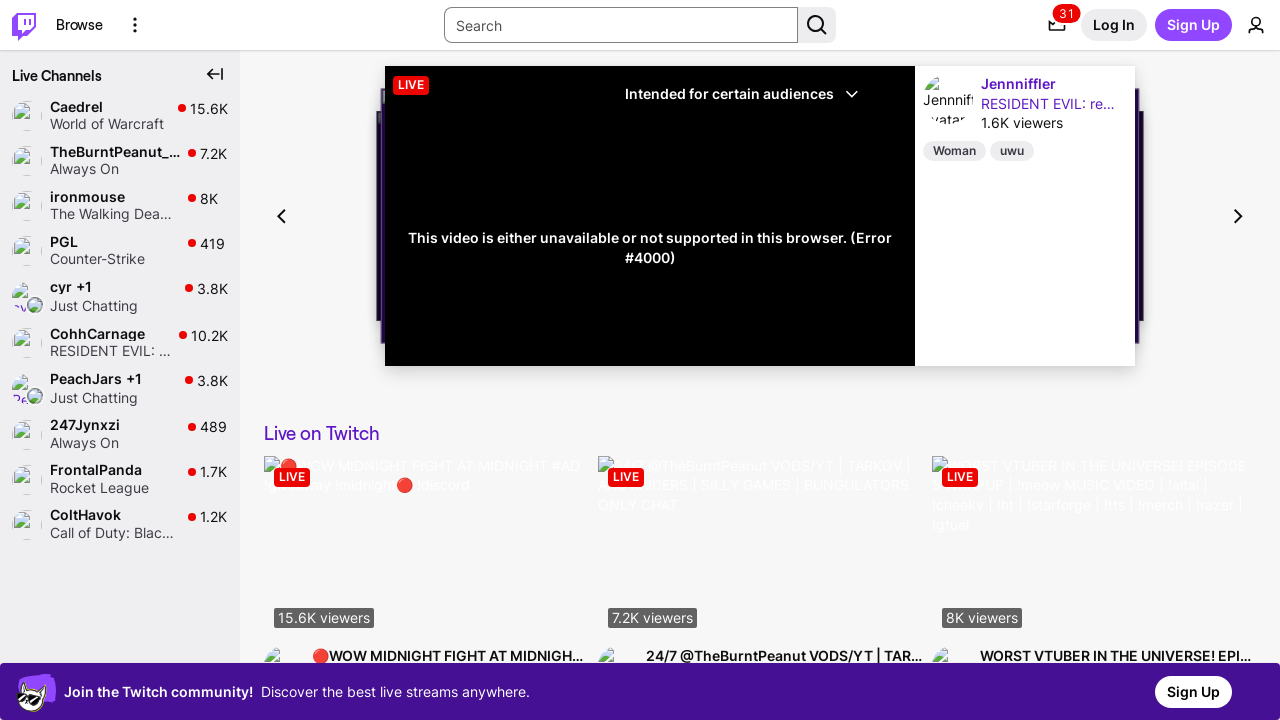

Home link button appeared on page
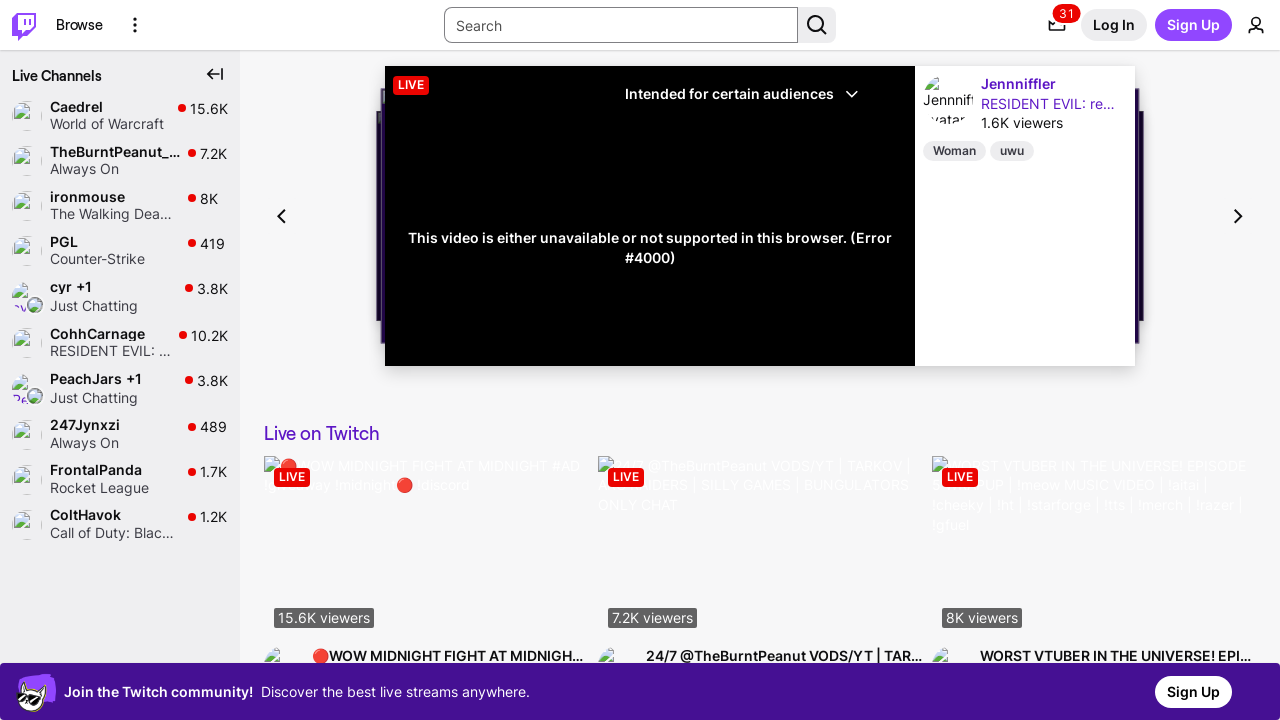

Clicked home link button at (24, 25) on a[data-a-target='home-link']
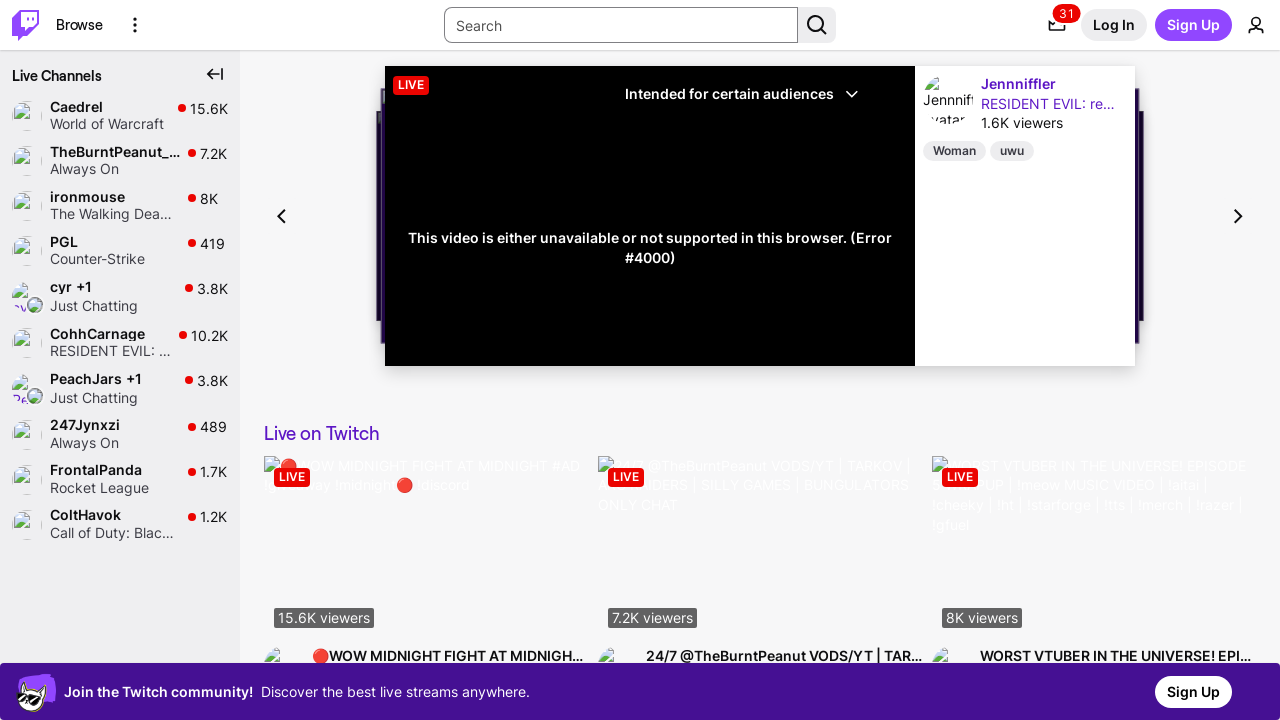

Navigated to Twitch home page URL (https://www.twitch.tv/)
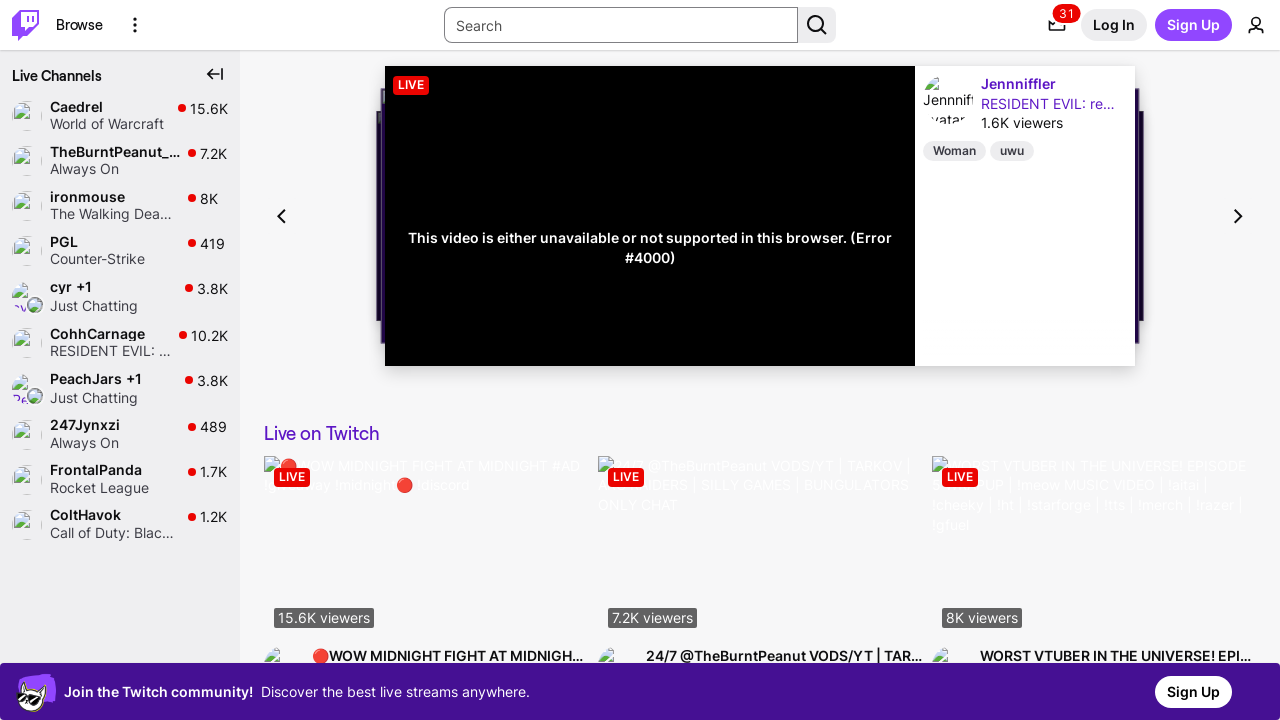

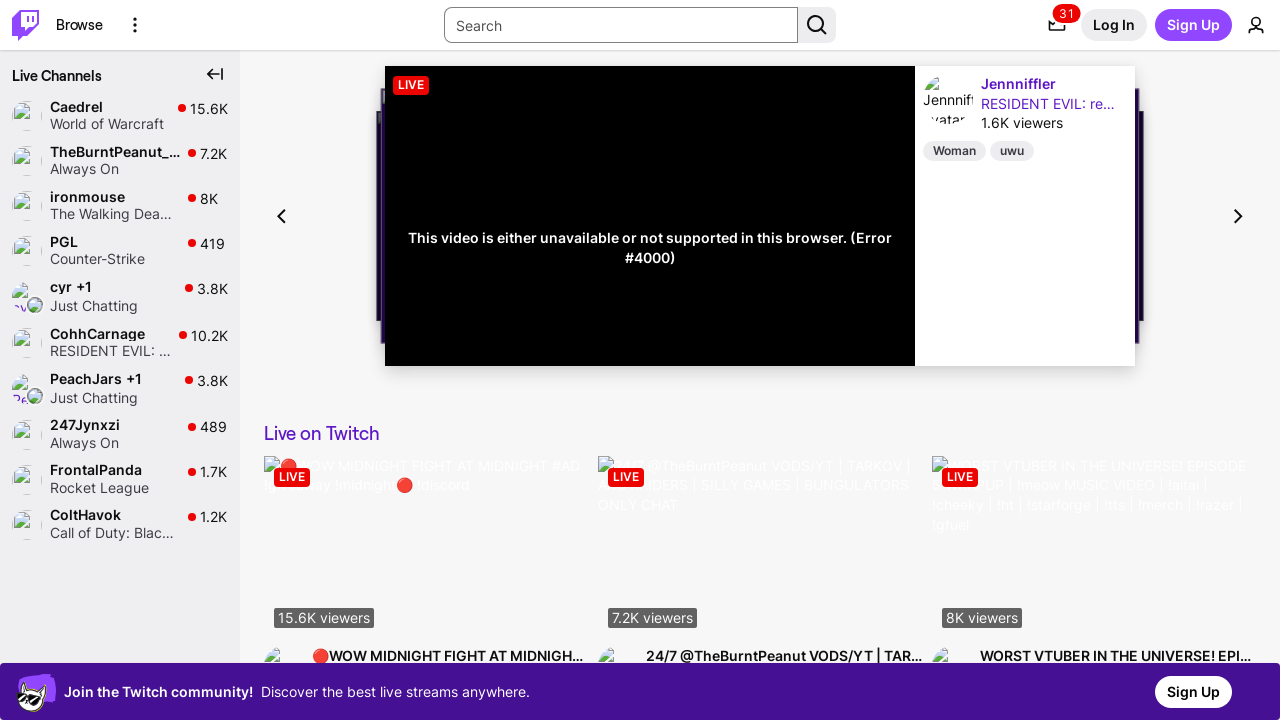